Navigates to Flipkart homepage and waits for the page to load

Starting URL: https://www.flipkart.com/

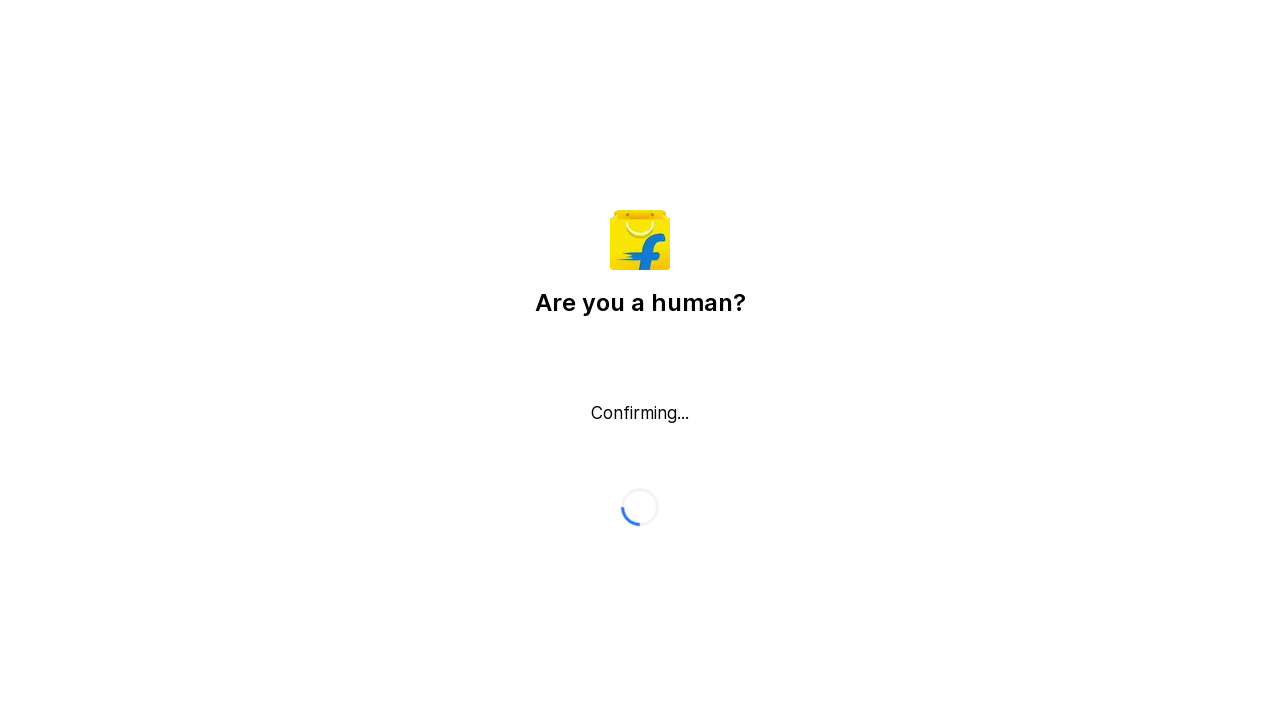

Navigated to Flipkart homepage and waited for page to fully load with networkidle state
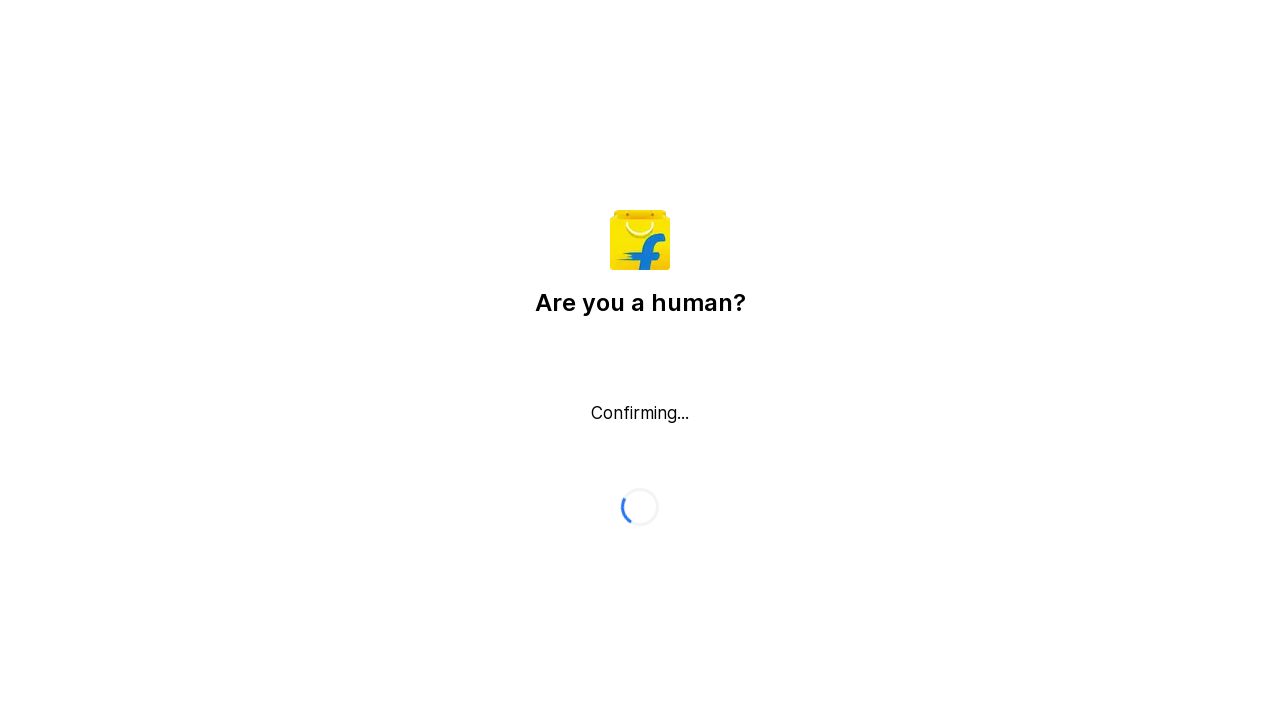

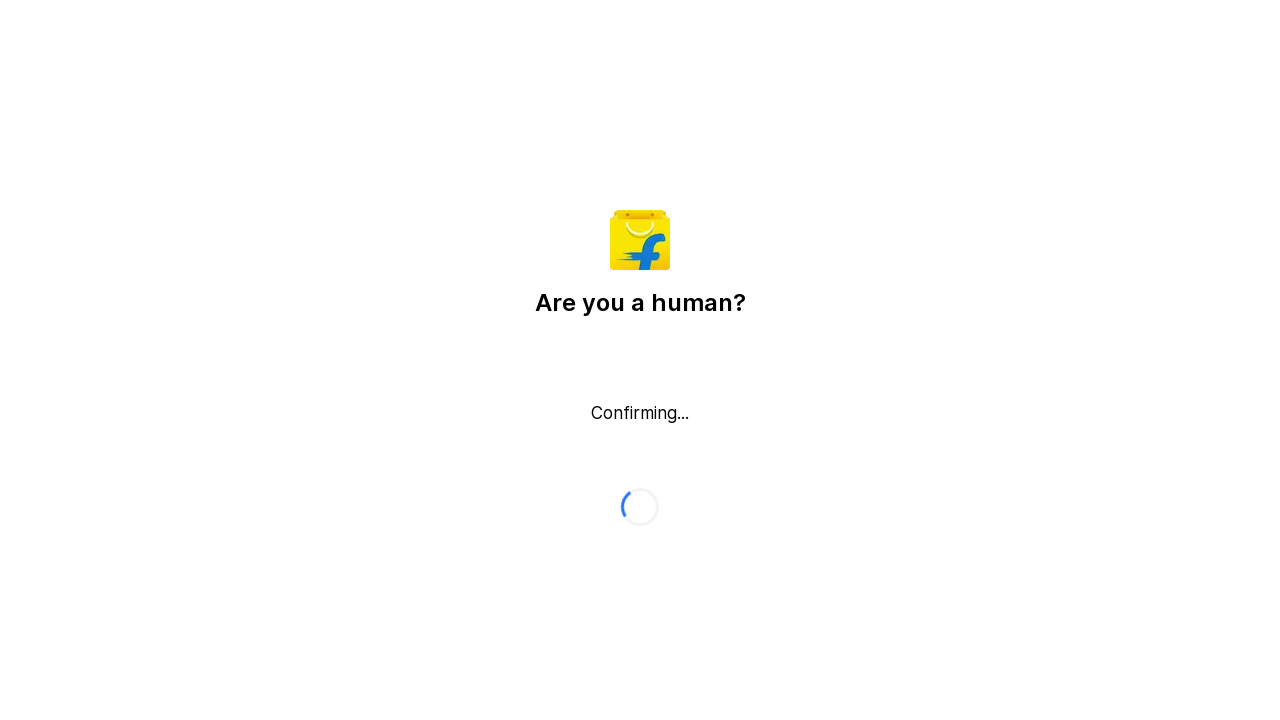